Tests iframe interactions by switching between frames, clicking buttons within them, and navigating back to parent frames

Starting URL: https://www.leafground.com/frame.xhtml

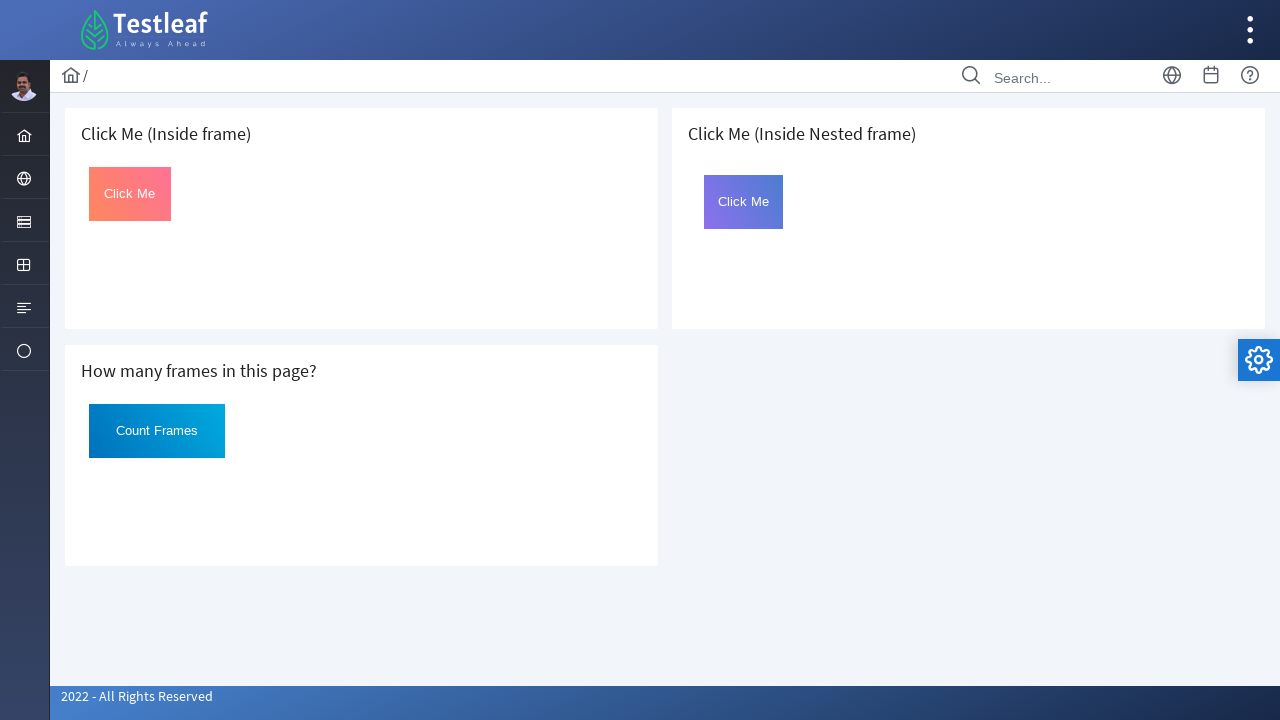

Located first iframe on the page
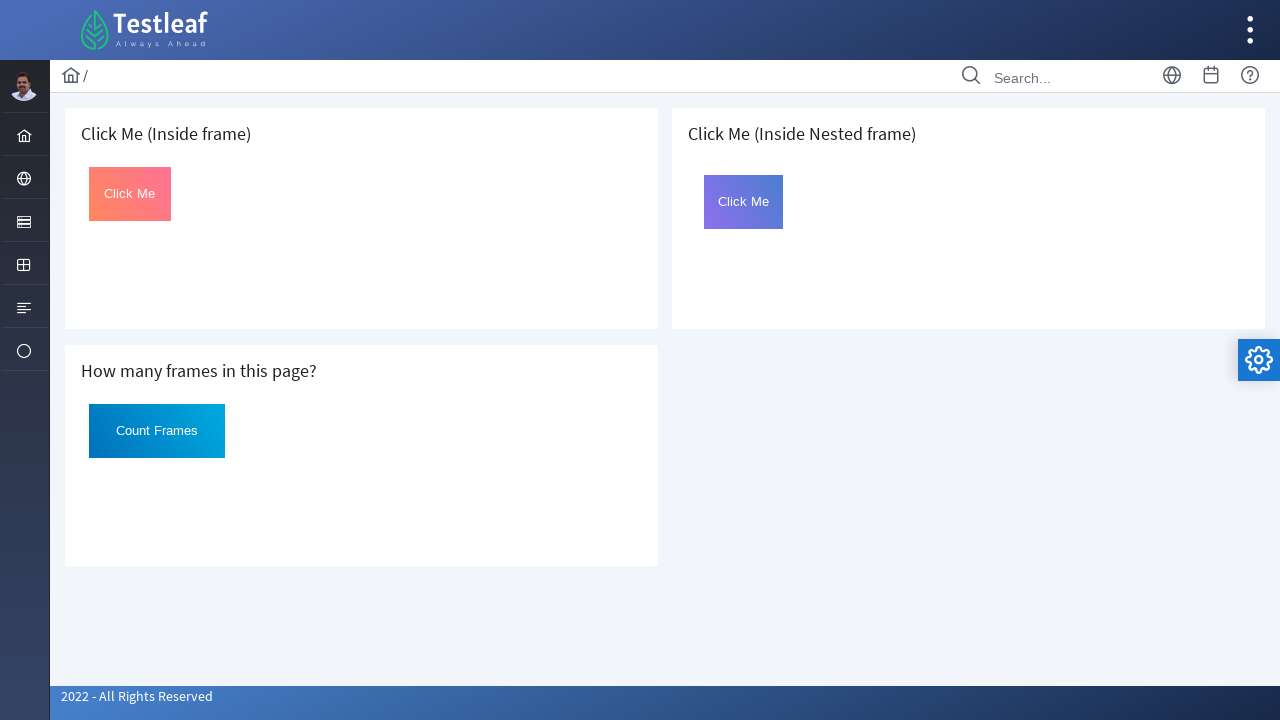

Located click button in first frame
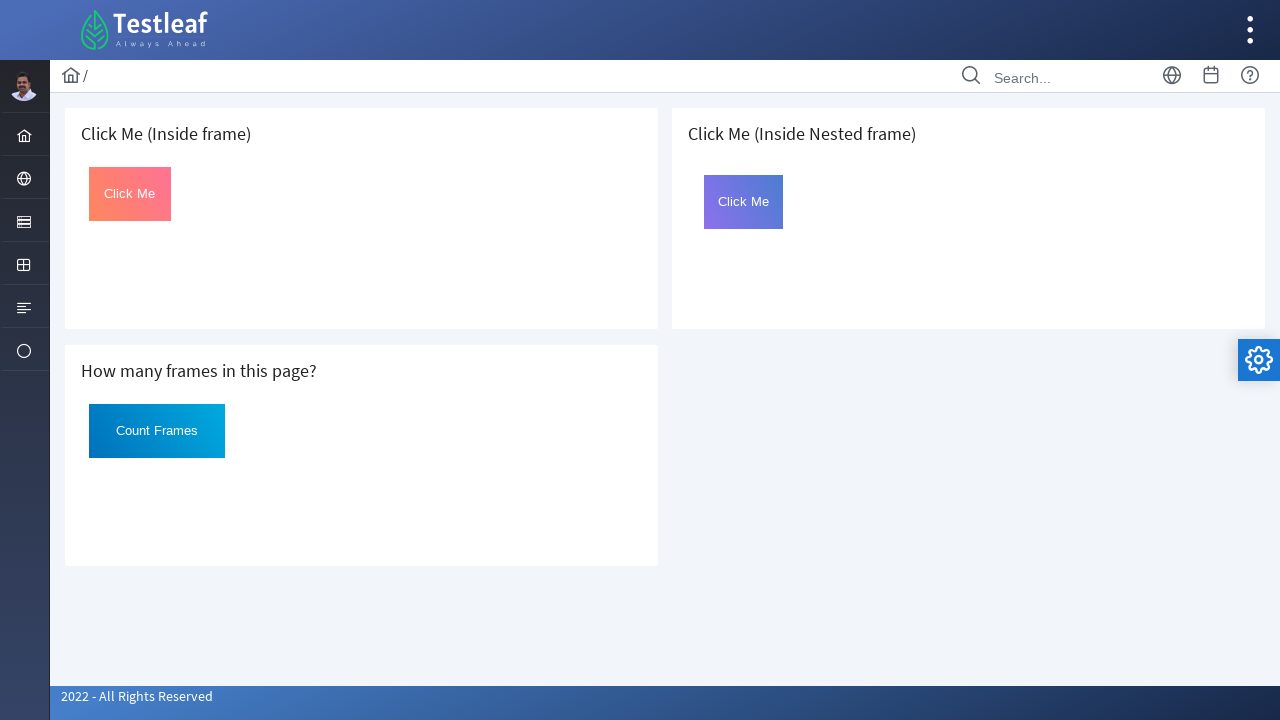

Clicked button in first frame at (130, 194) on iframe >> nth=0 >> internal:control=enter-frame >> #Click
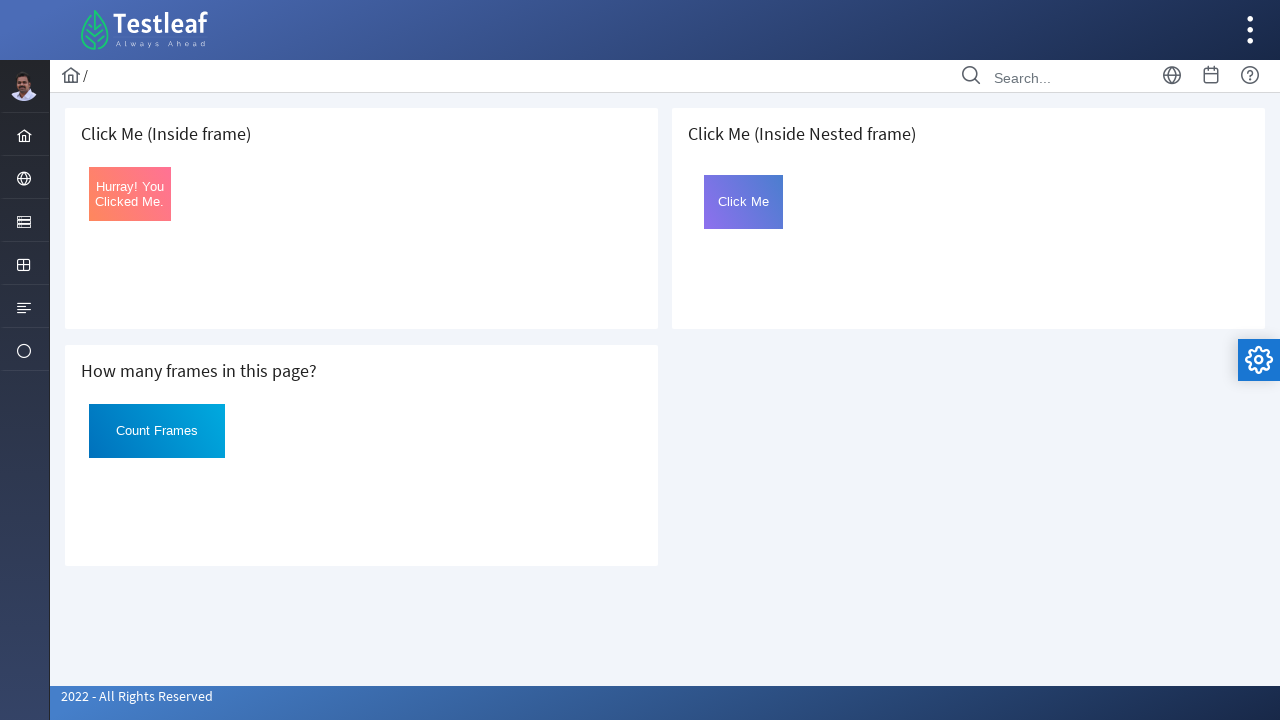

Located all iframes on the page
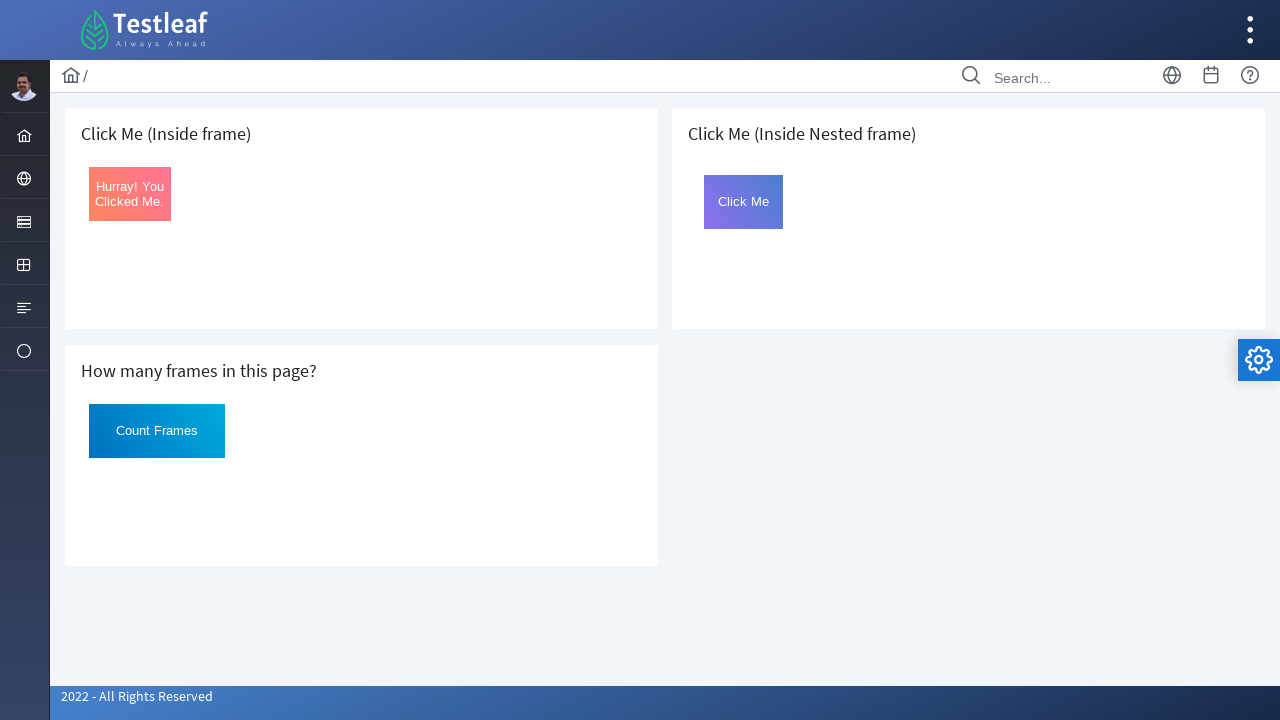

Counted total frames on page: 3
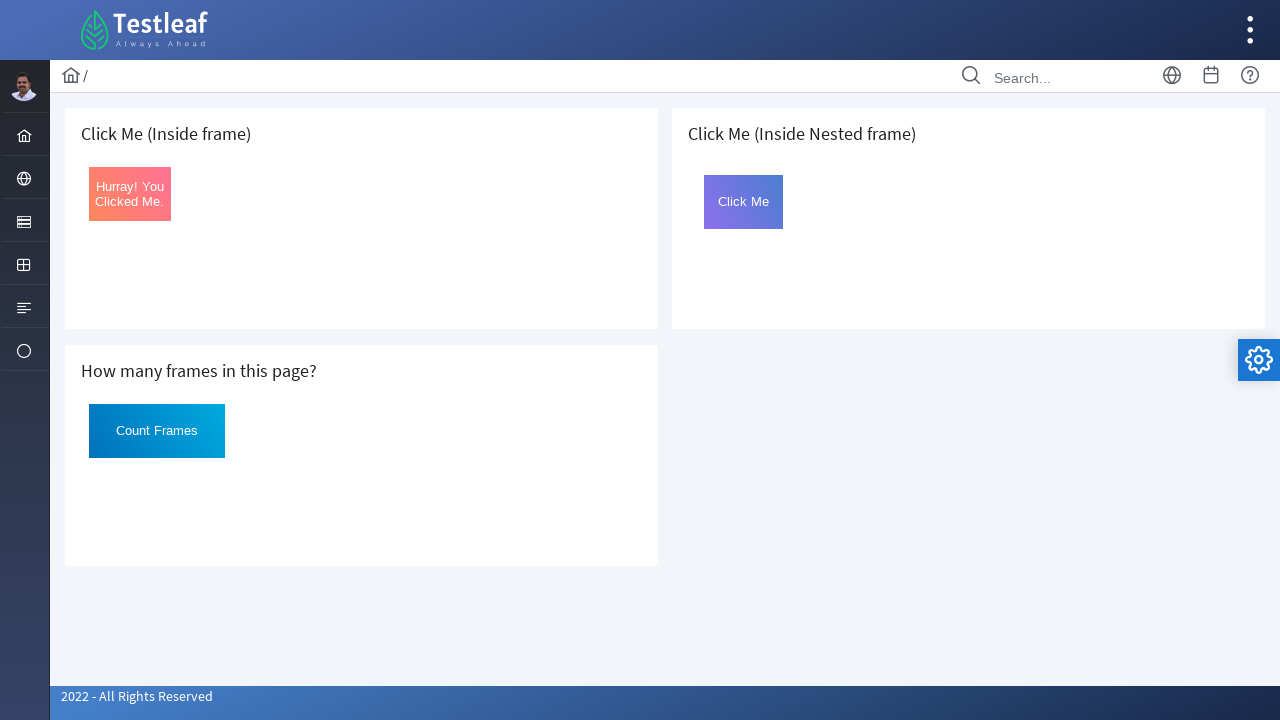

Located third iframe on the page
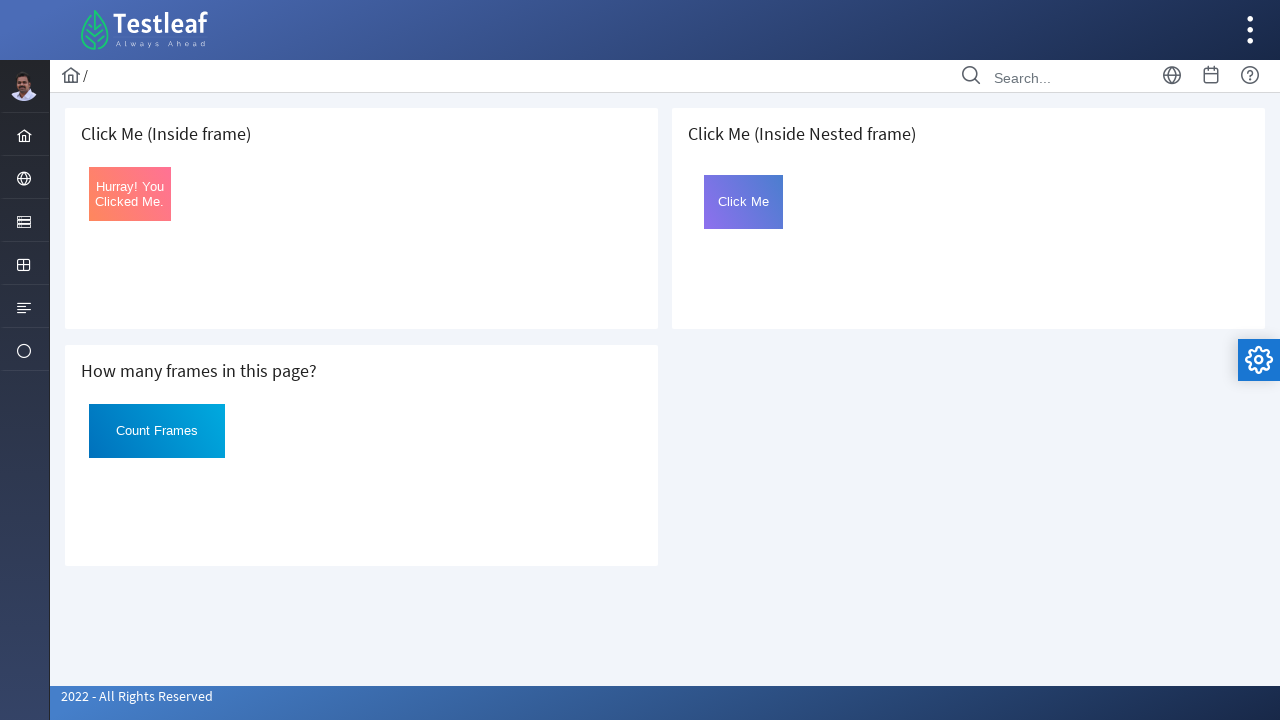

Located nested frame2 within third iframe
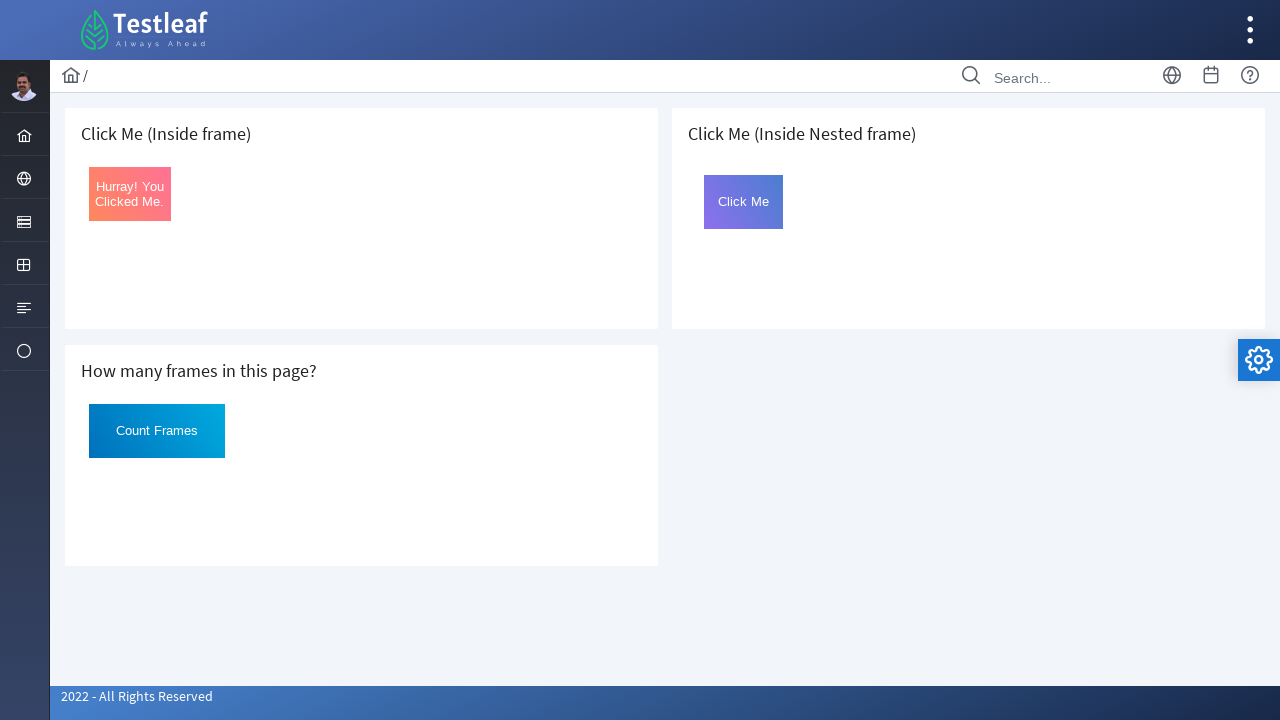

Located click button in nested frame
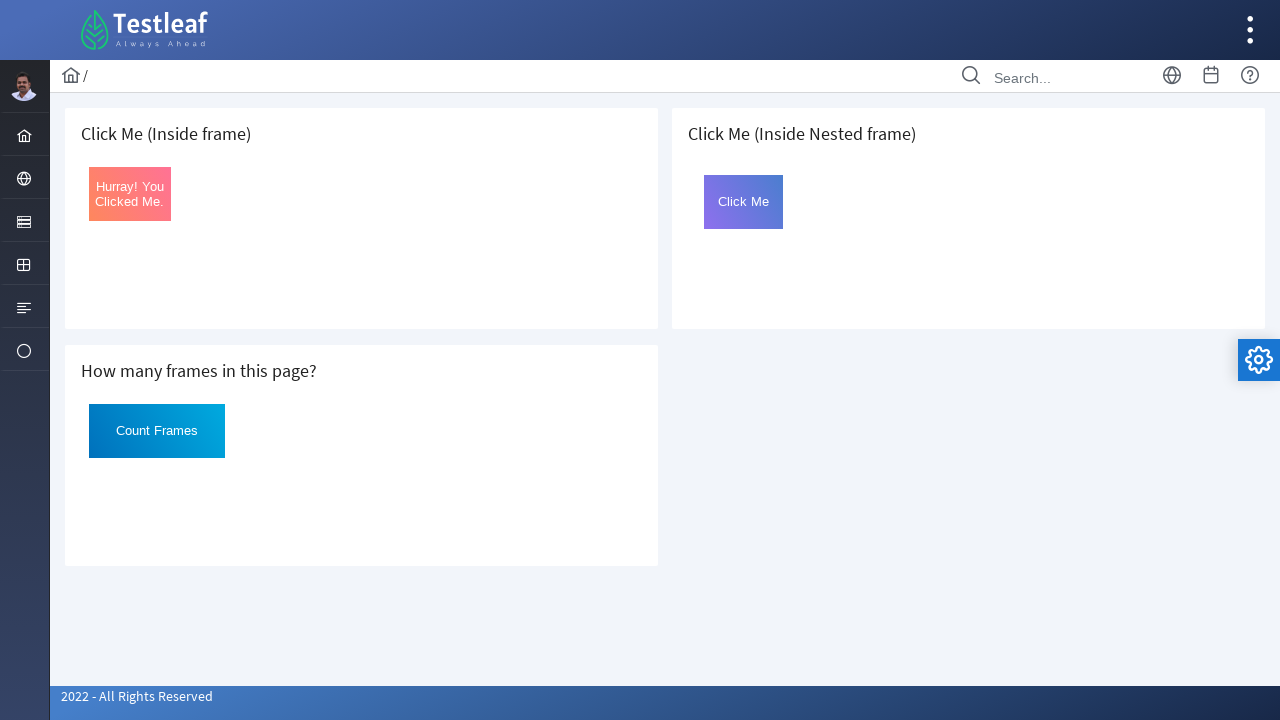

Clicked button in nested frame at (744, 202) on iframe >> nth=2 >> internal:control=enter-frame >> iframe[name='frame2'] >> inte
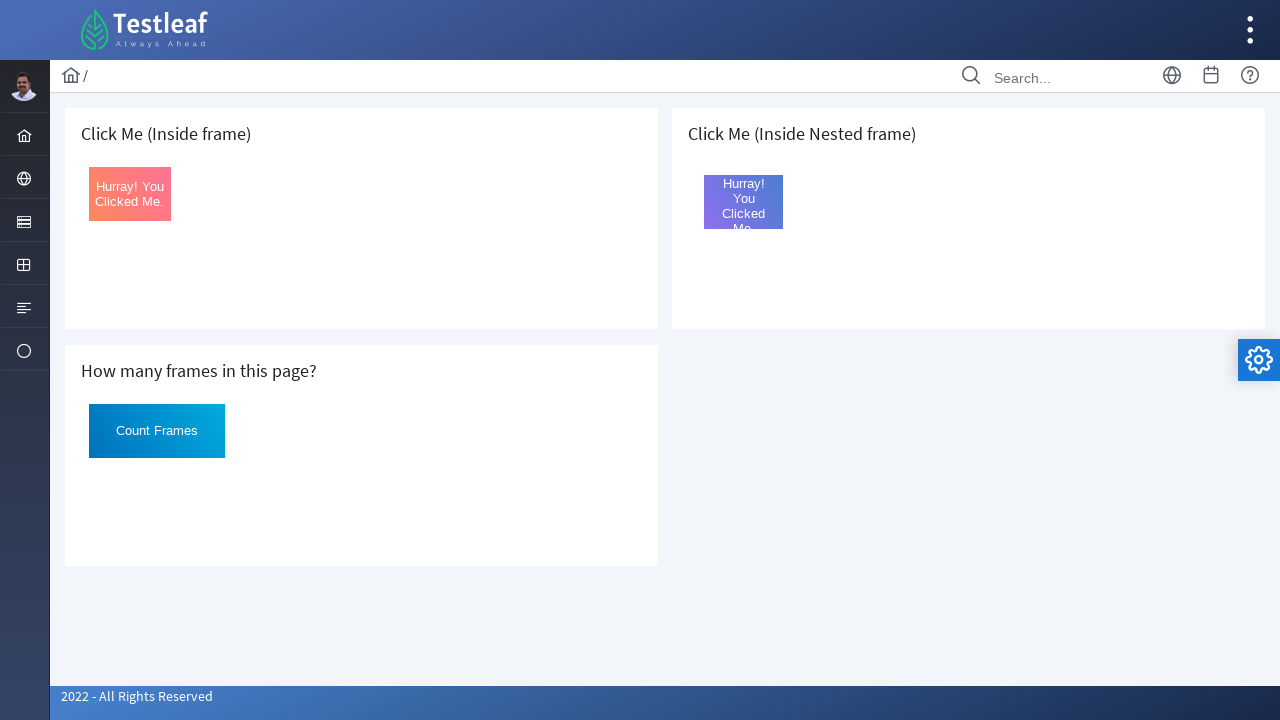

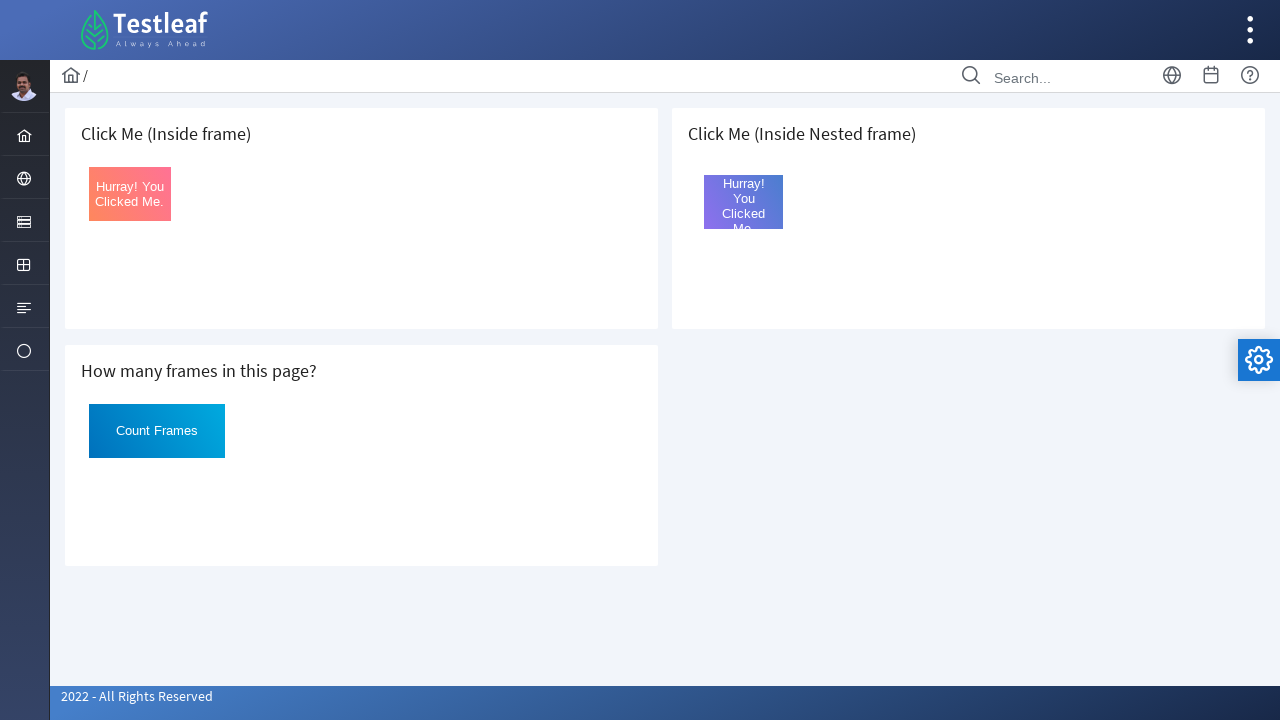